Tests navigation to the infinite scroll page by hovering over and clicking the link, then verifying the page title displays "Infinite Scroll"

Starting URL: https://the-internet.herokuapp.com/

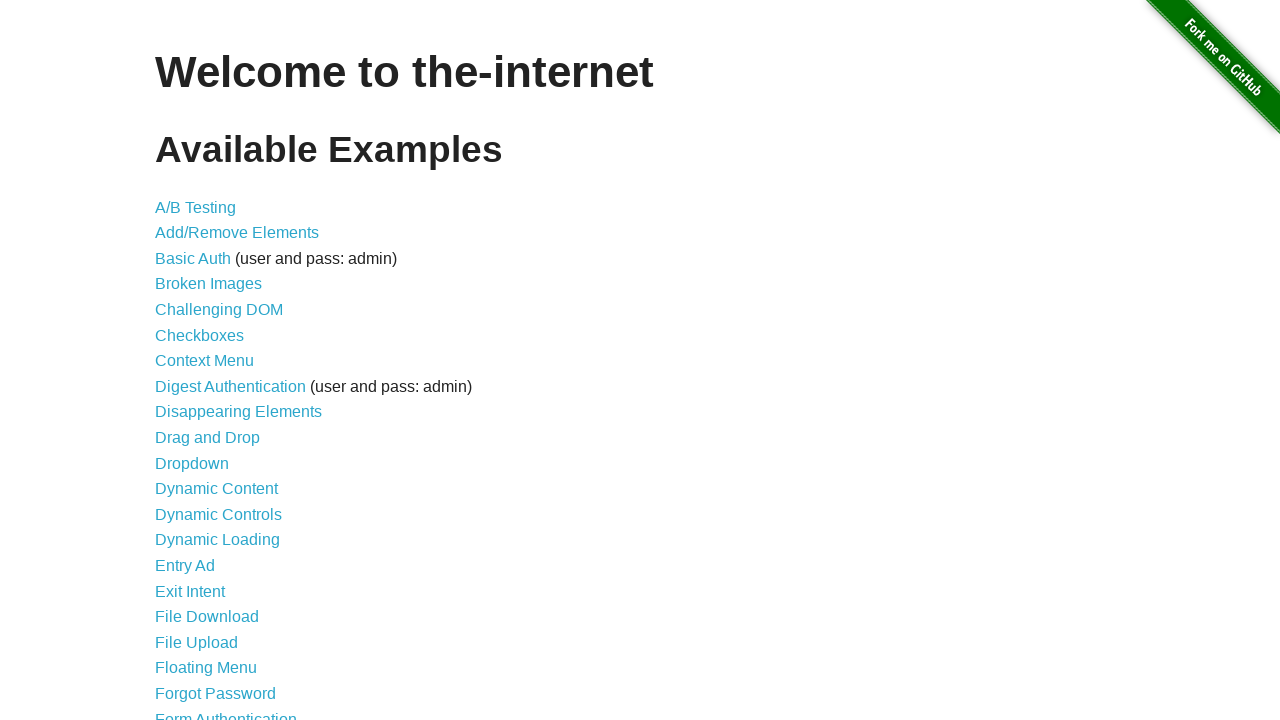

Located the infinite scroll link element
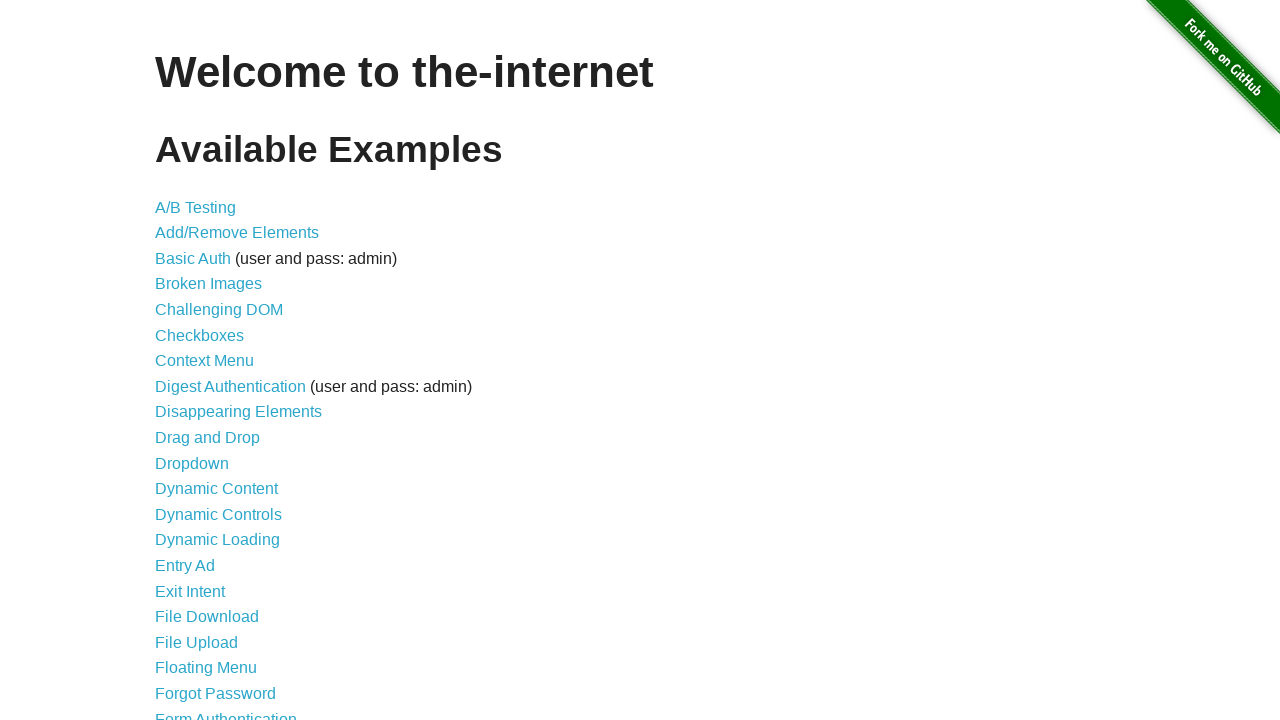

Hovered over the infinite scroll link at (201, 360) on xpath=//a[@href='/infinite_scroll']
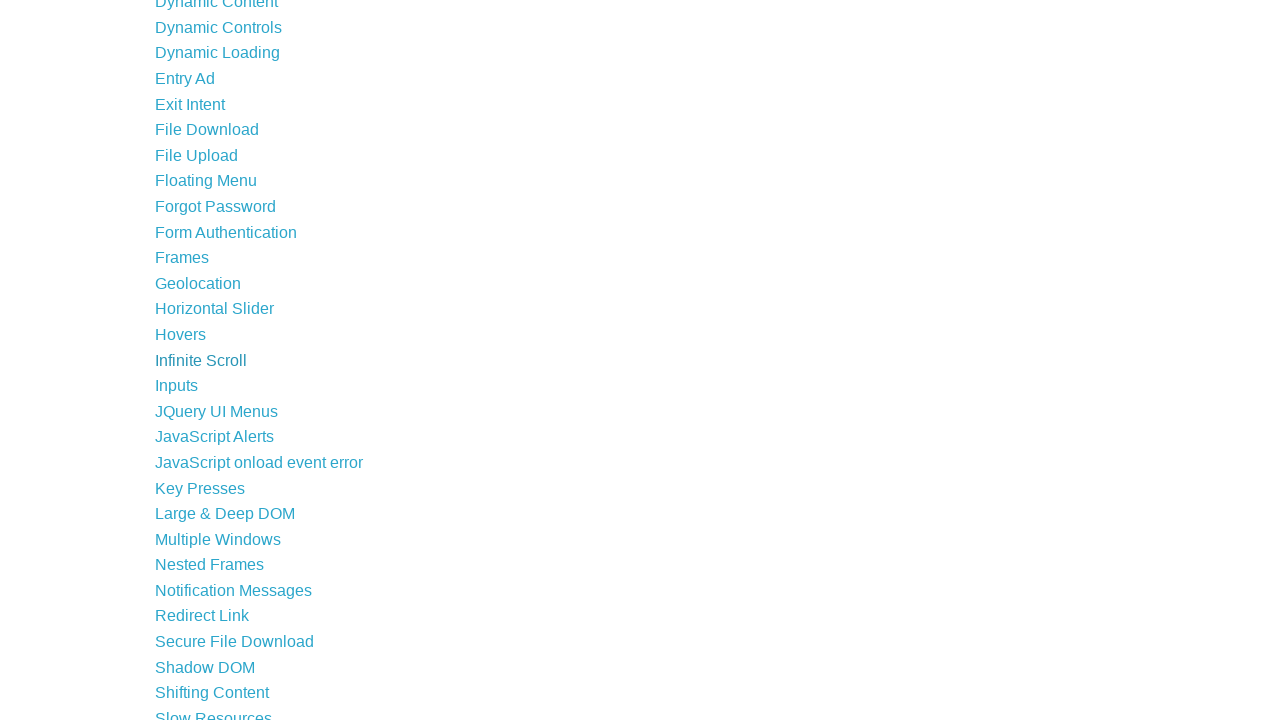

Clicked the infinite scroll link at (201, 360) on xpath=//a[@href='/infinite_scroll']
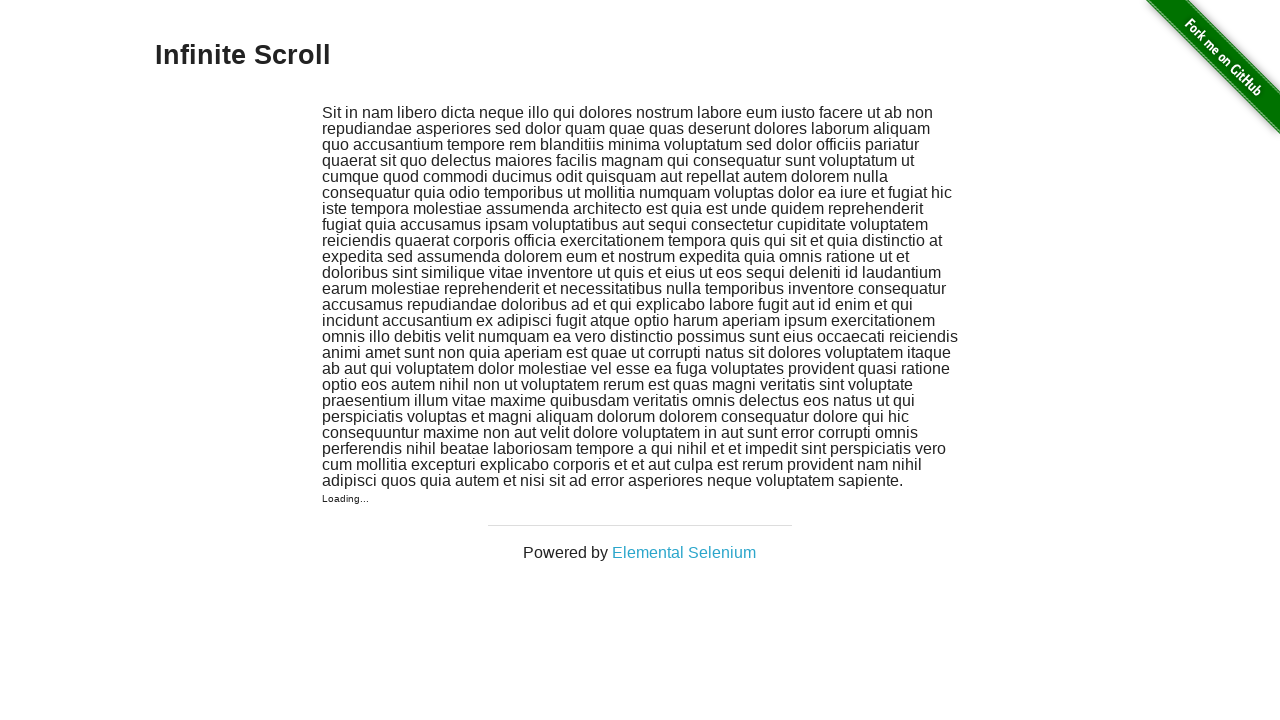

Page title element loaded
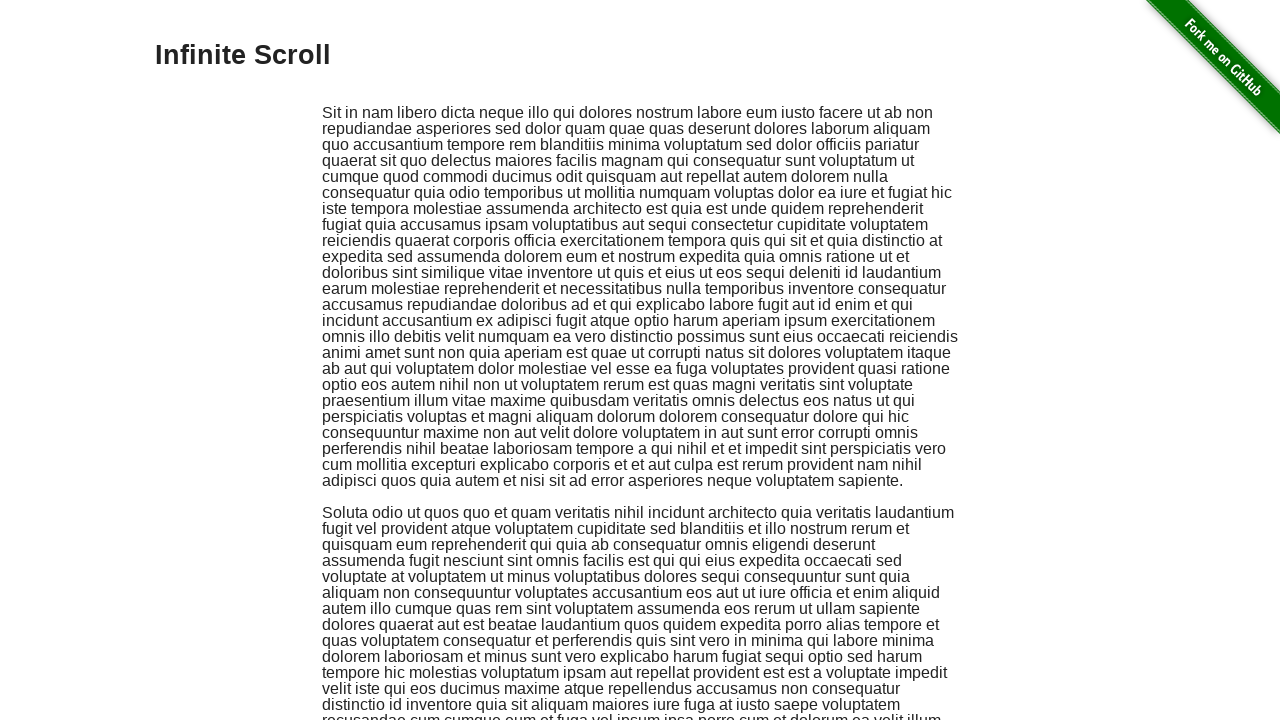

Verified page title displays 'Infinite Scroll'
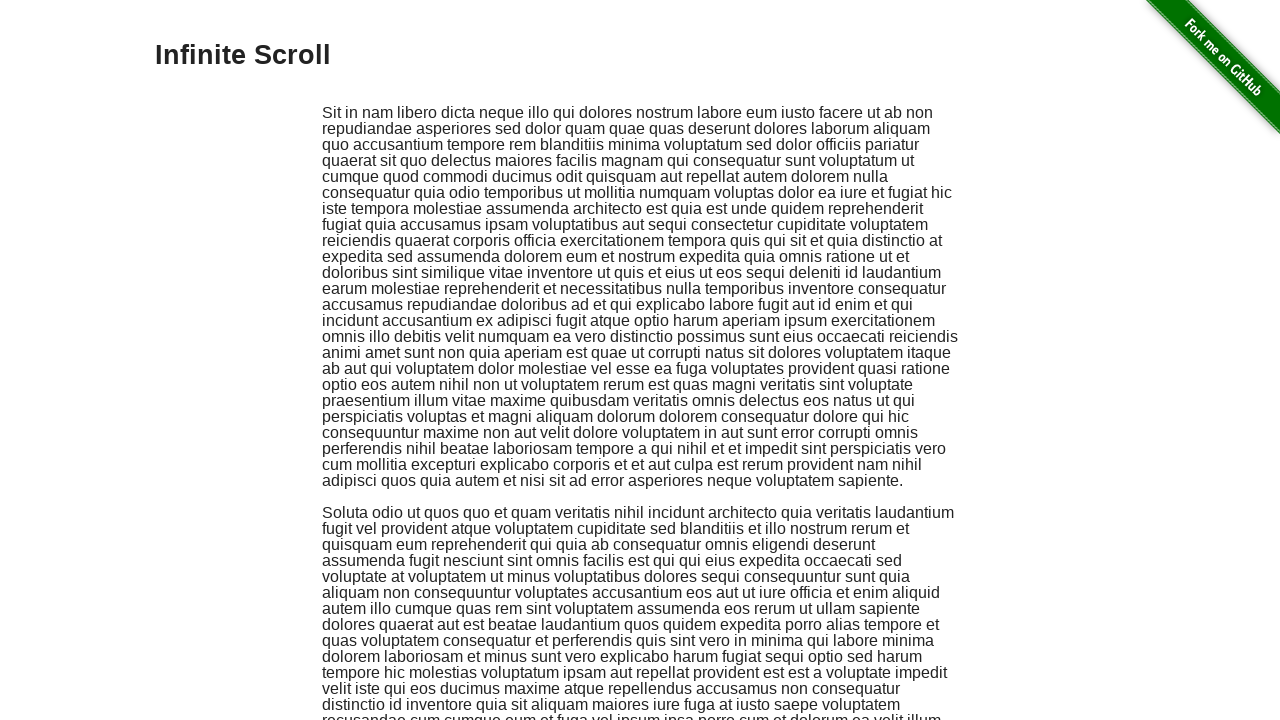

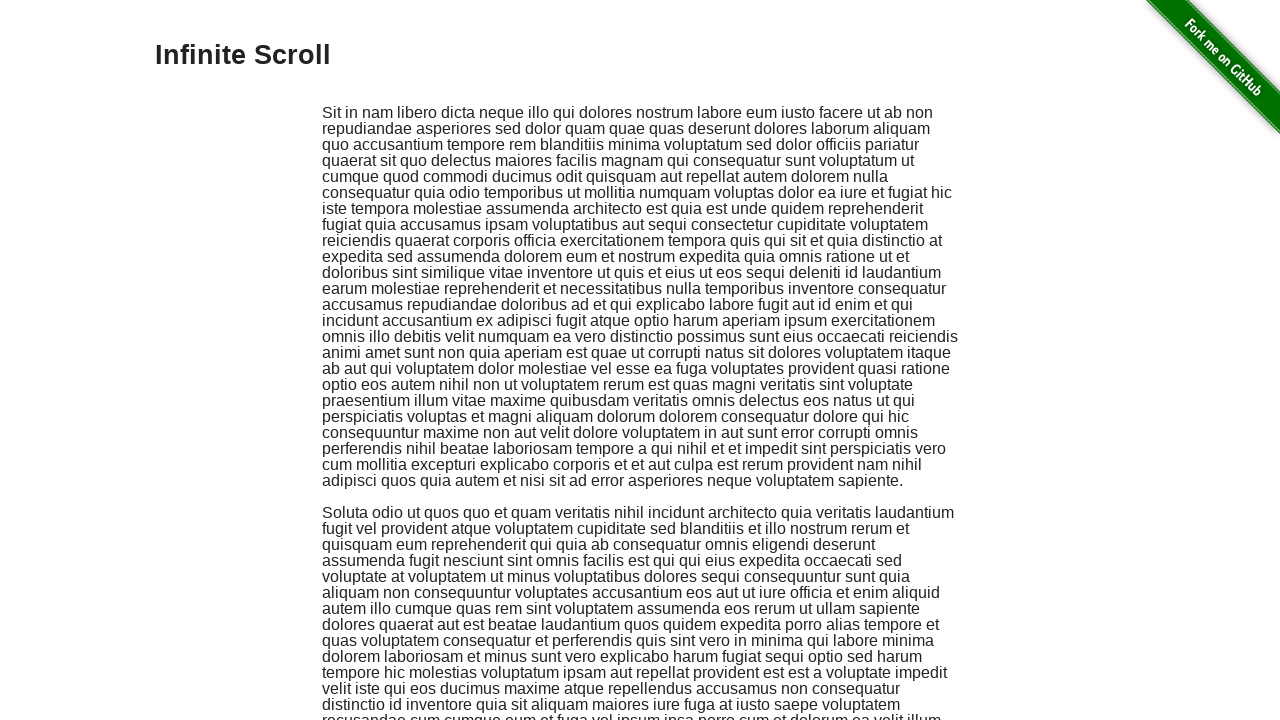